Navigates to an automation practice page and clicks on the Home link to test navigation

Starting URL: https://www.rahulshettyacademy.com/AutomationPractice/

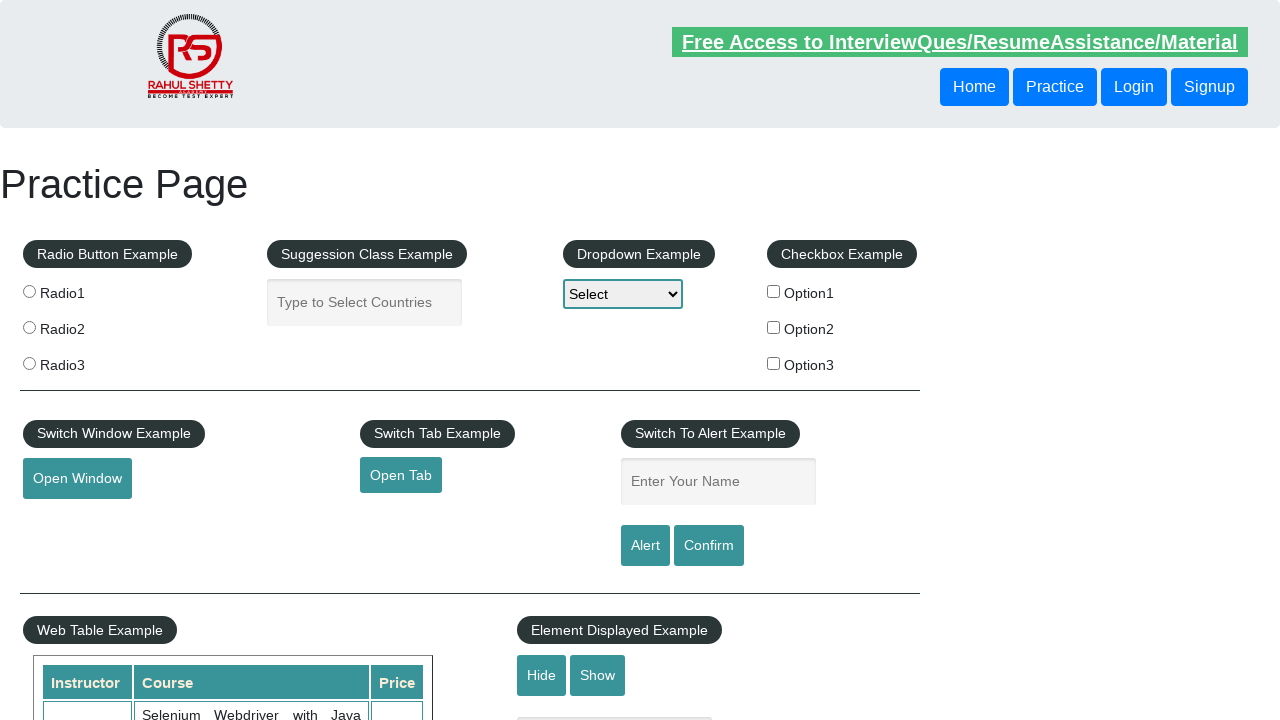

Clicked on the Home link at (974, 87) on text=Home
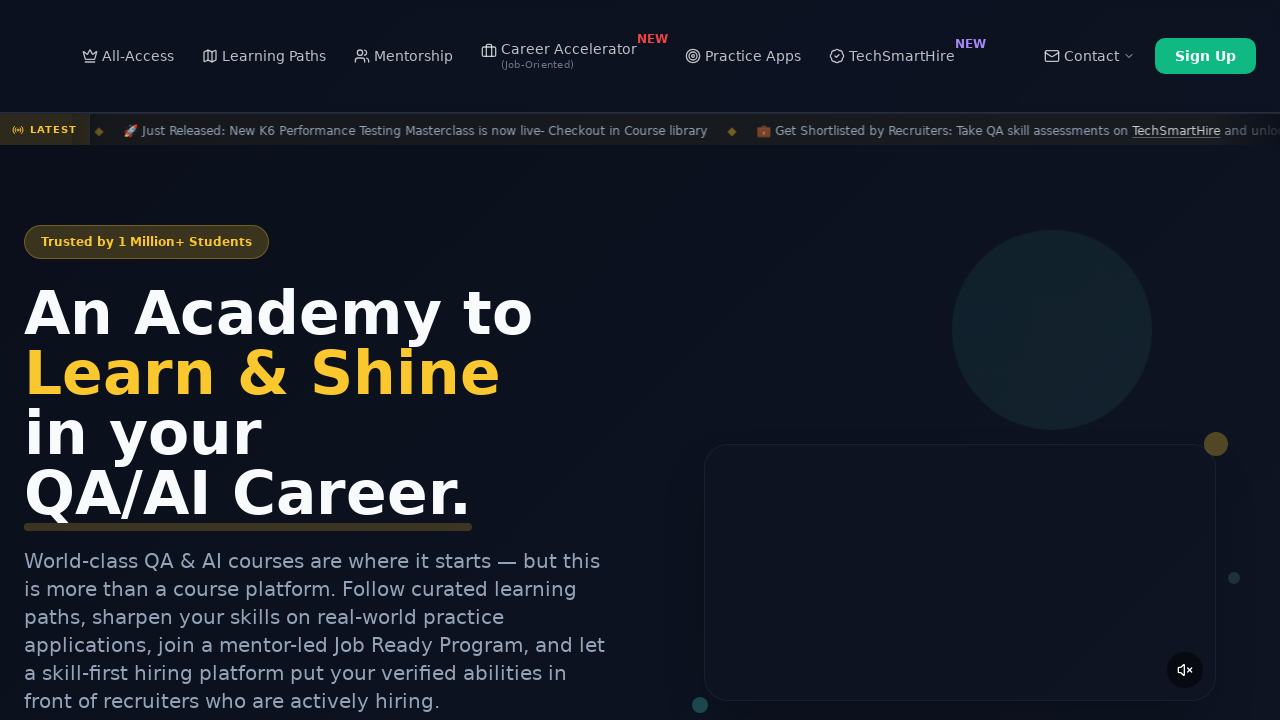

Waited for navigation to complete (networkidle)
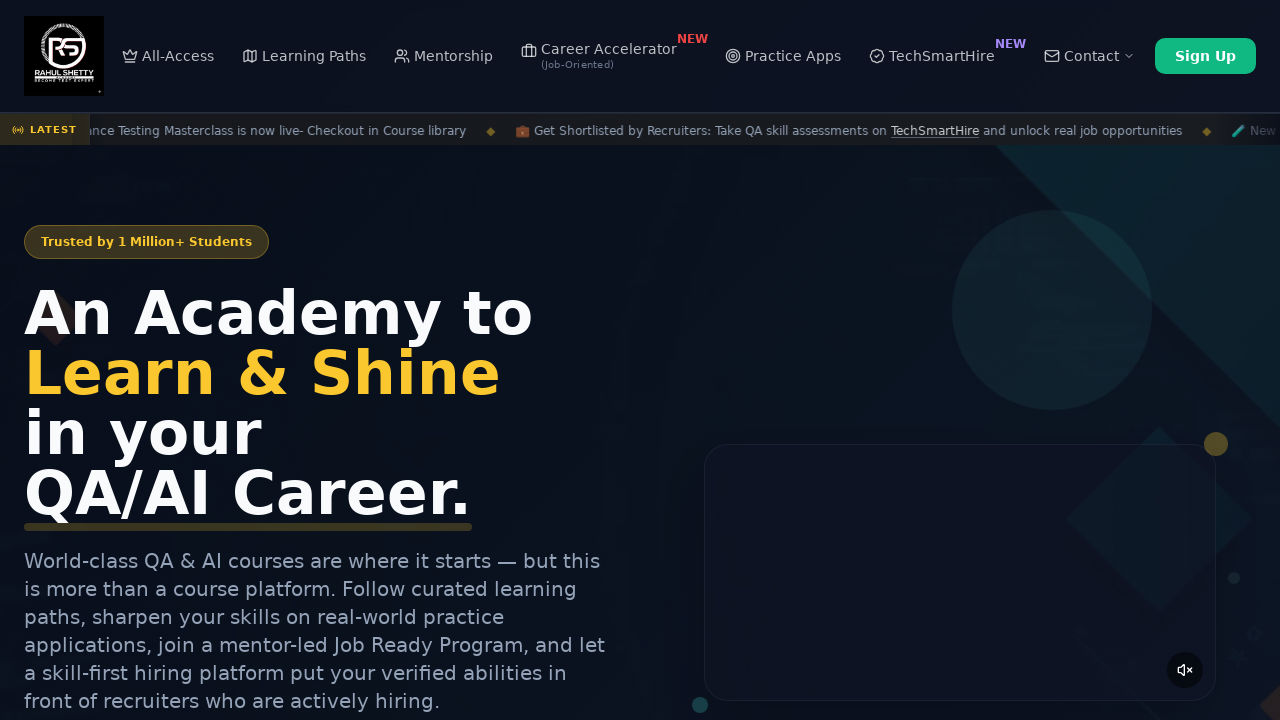

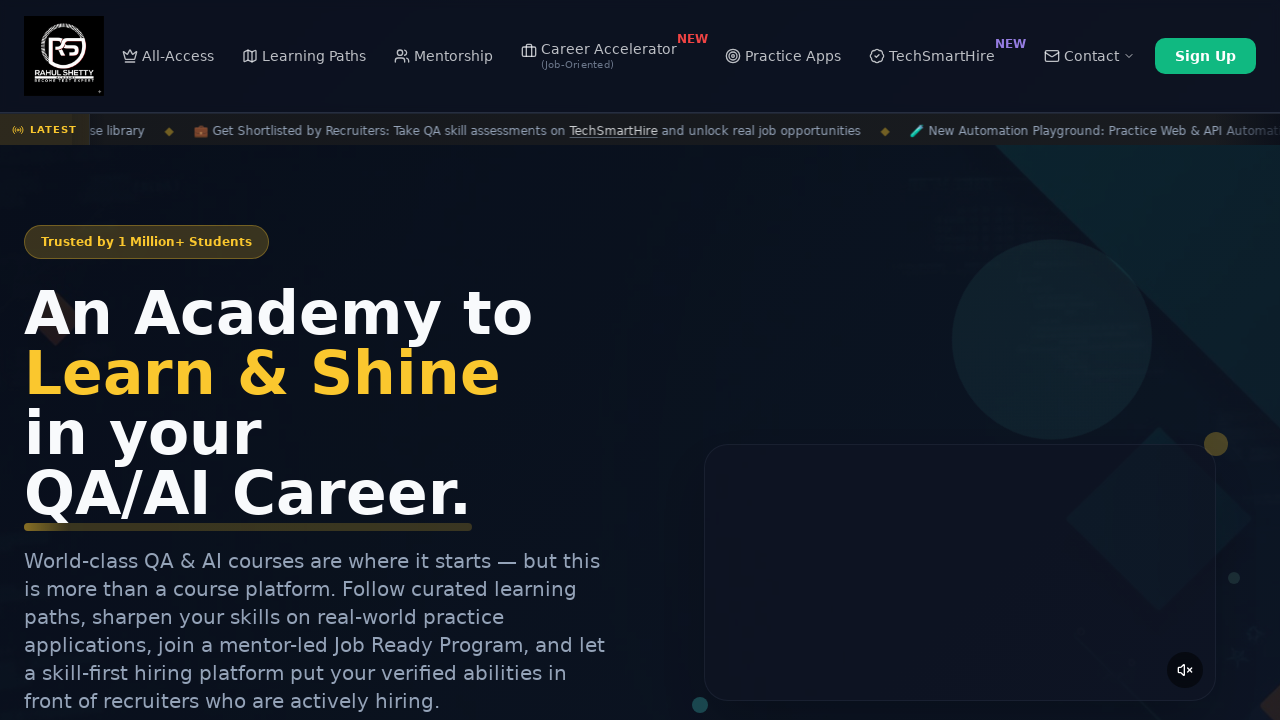